Tests a practice form submission by filling email, password, name fields, checking a checkbox, and submitting the form to verify a success message appears

Starting URL: https://rahulshettyacademy.com/angularpractice/

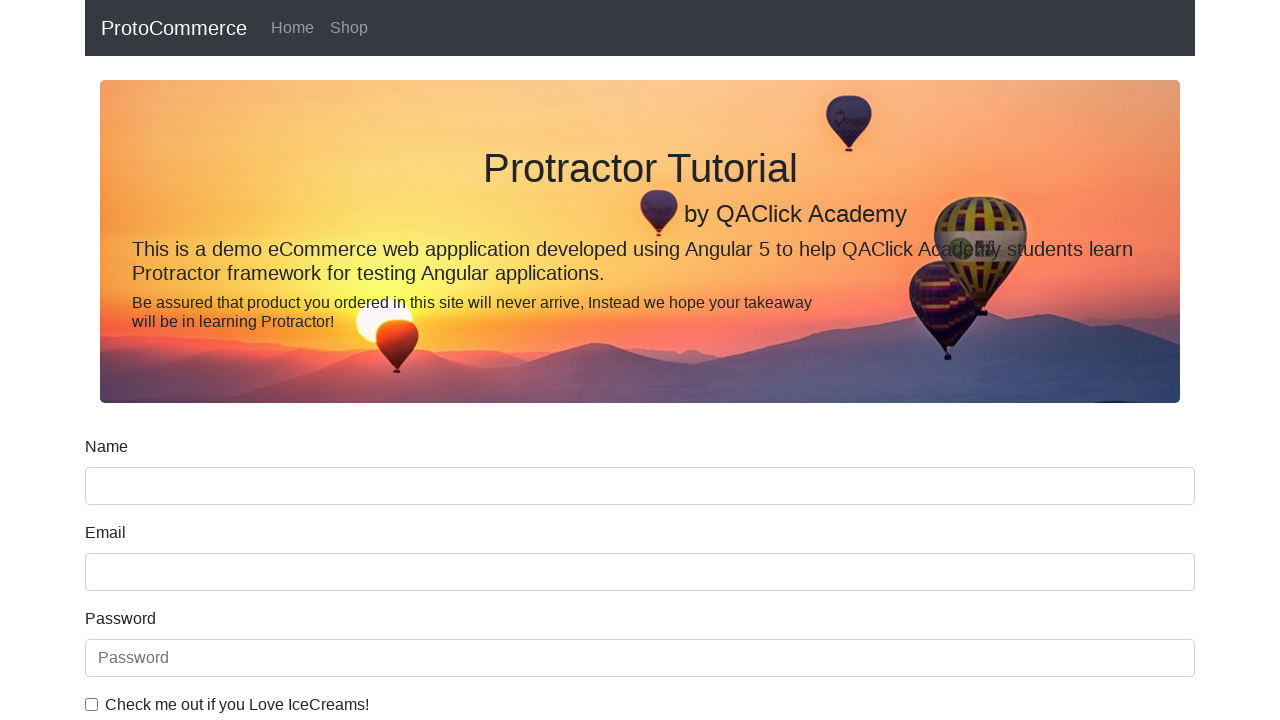

Filled email field with 'testuser847@gmail.com' on input[name='email']
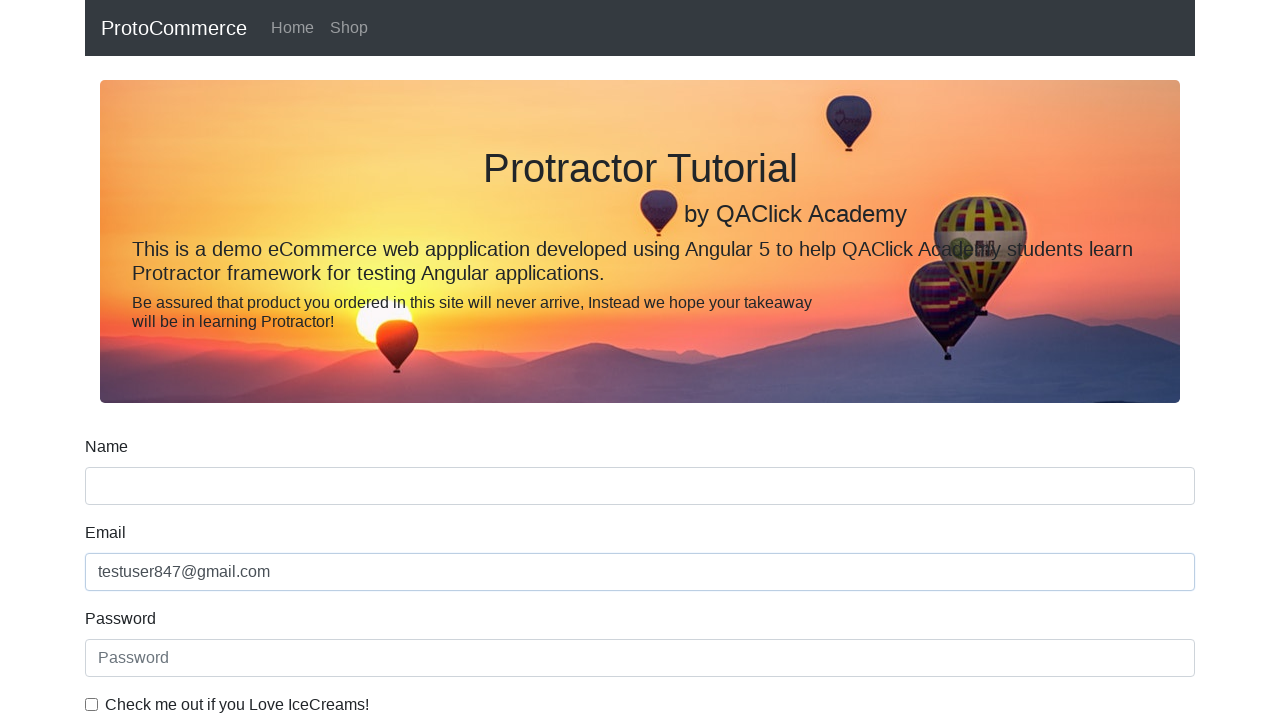

Filled password field with 'SecurePass456' on #exampleInputPassword1
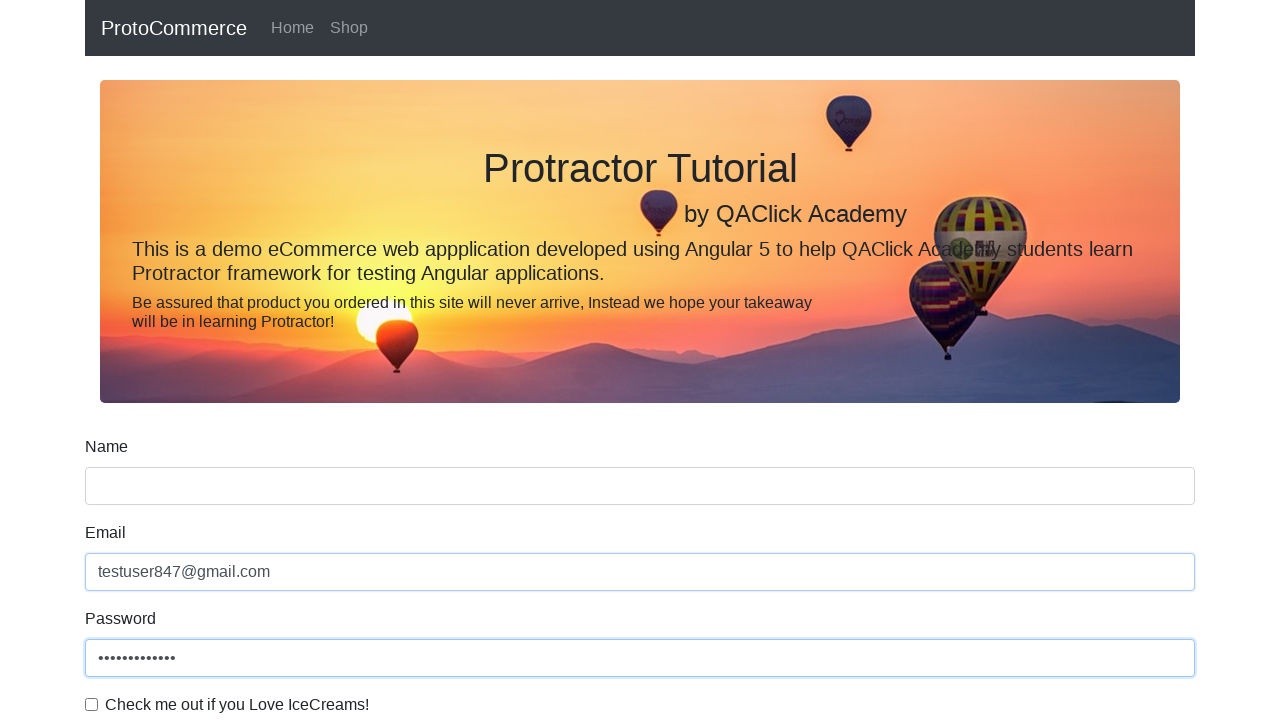

Checked the terms and conditions checkbox at (92, 704) on #exampleCheck1
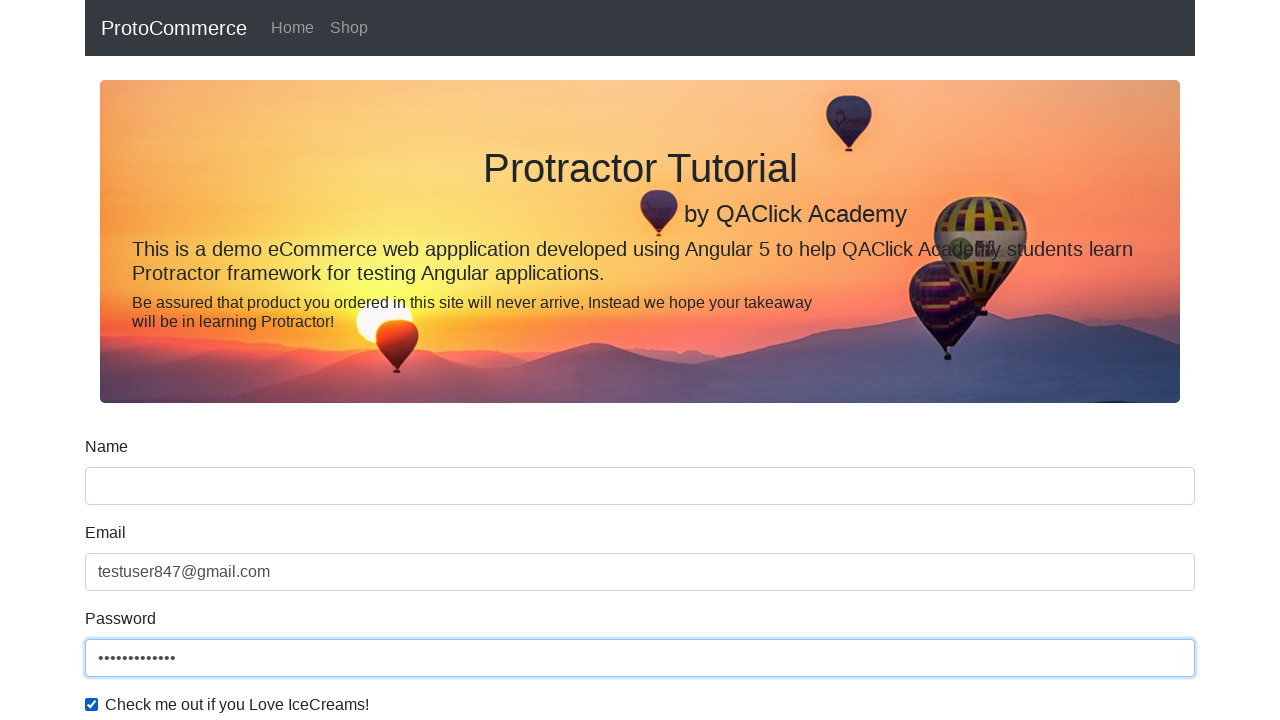

Filled name field with 'John Smith' on input[name='name']
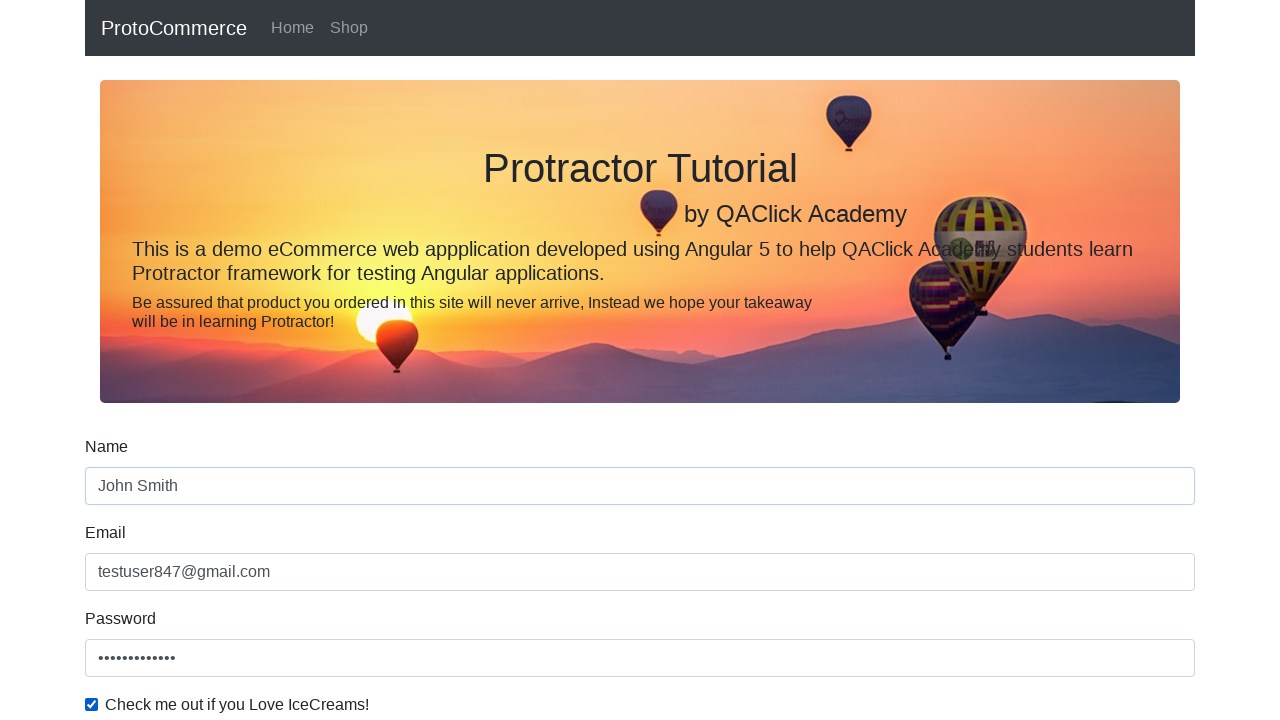

Clicked submit button to submit the form at (123, 491) on input[type='submit']
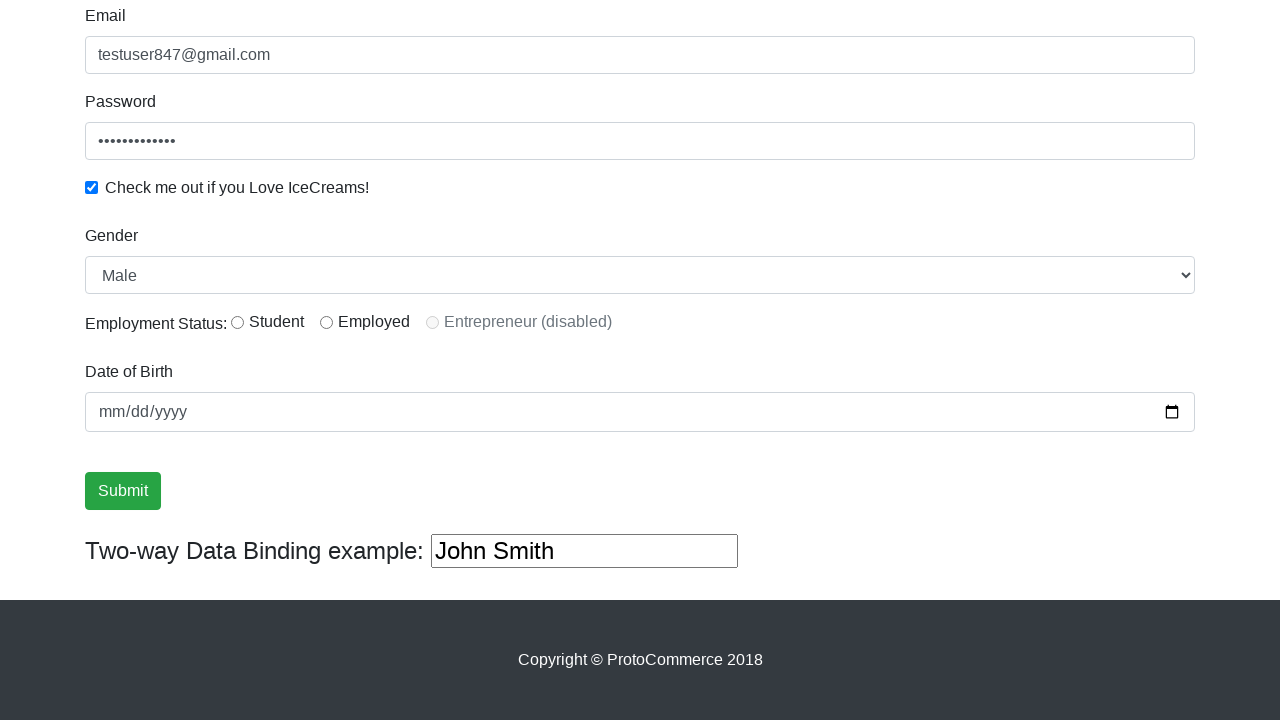

Success message appeared on the page
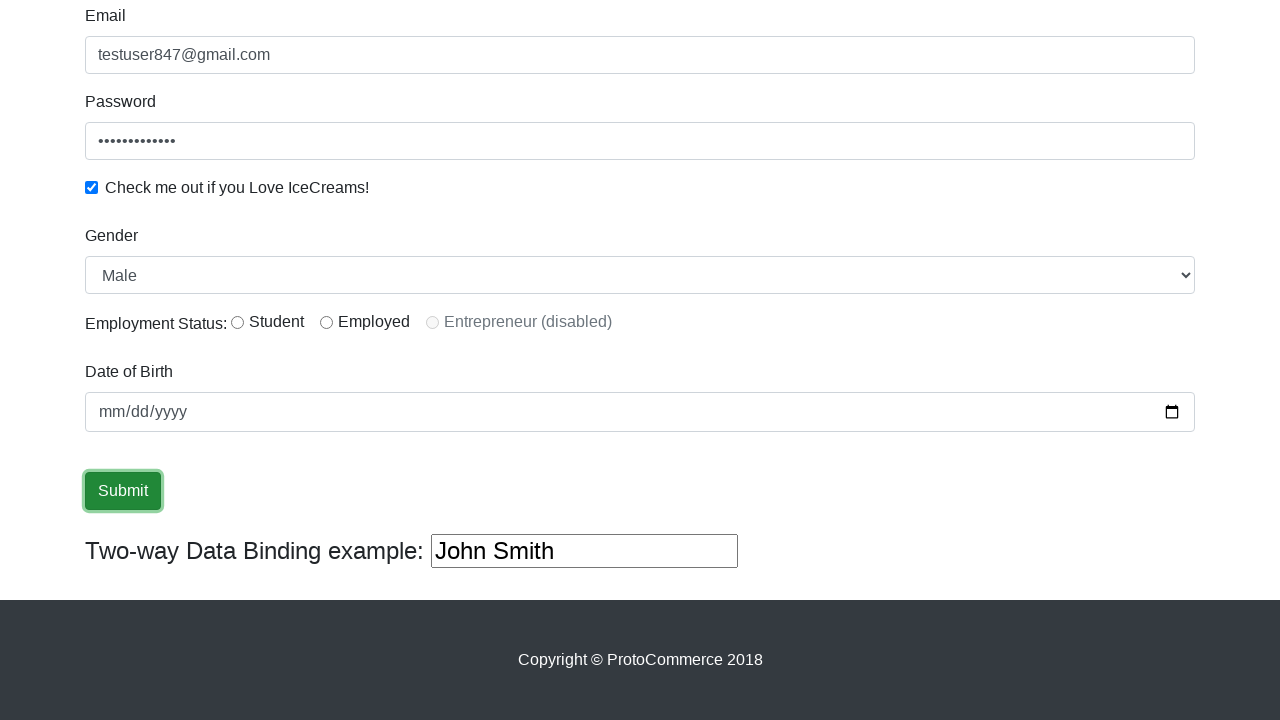

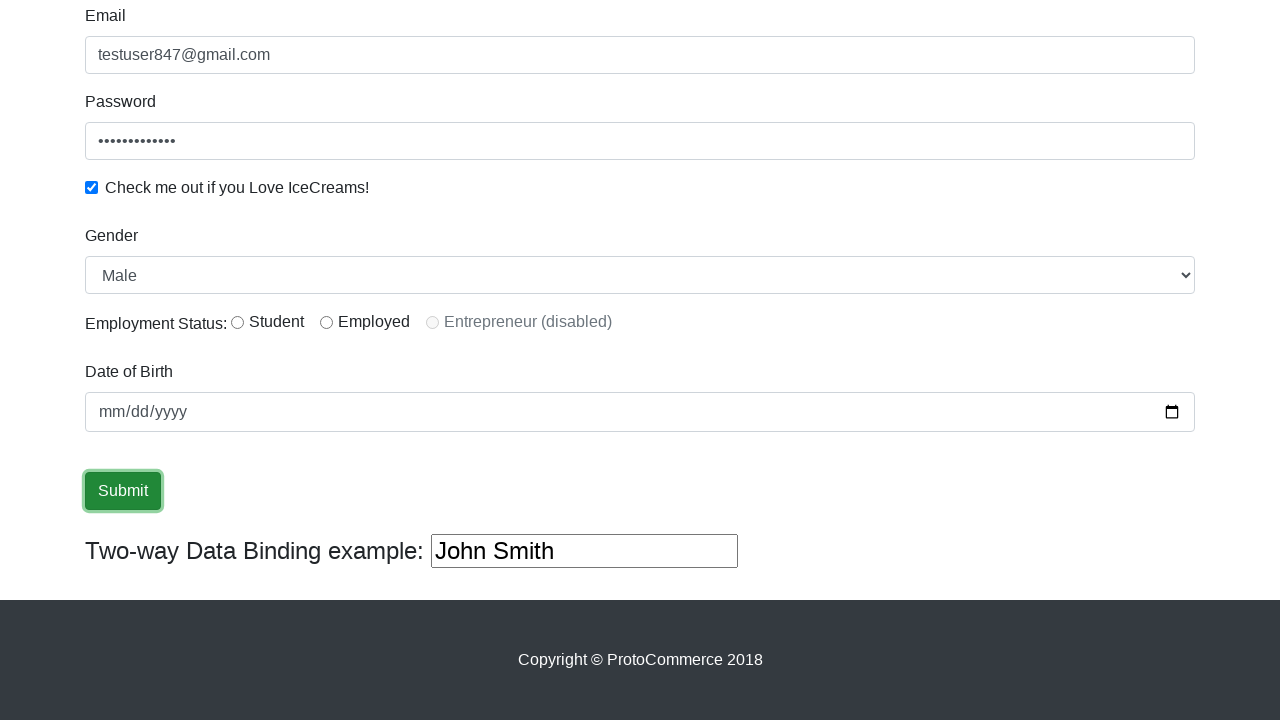